Navigates to the Team page via submenu and verifies the three creator names are displayed

Starting URL: http://www.99-bottles-of-beer.net/

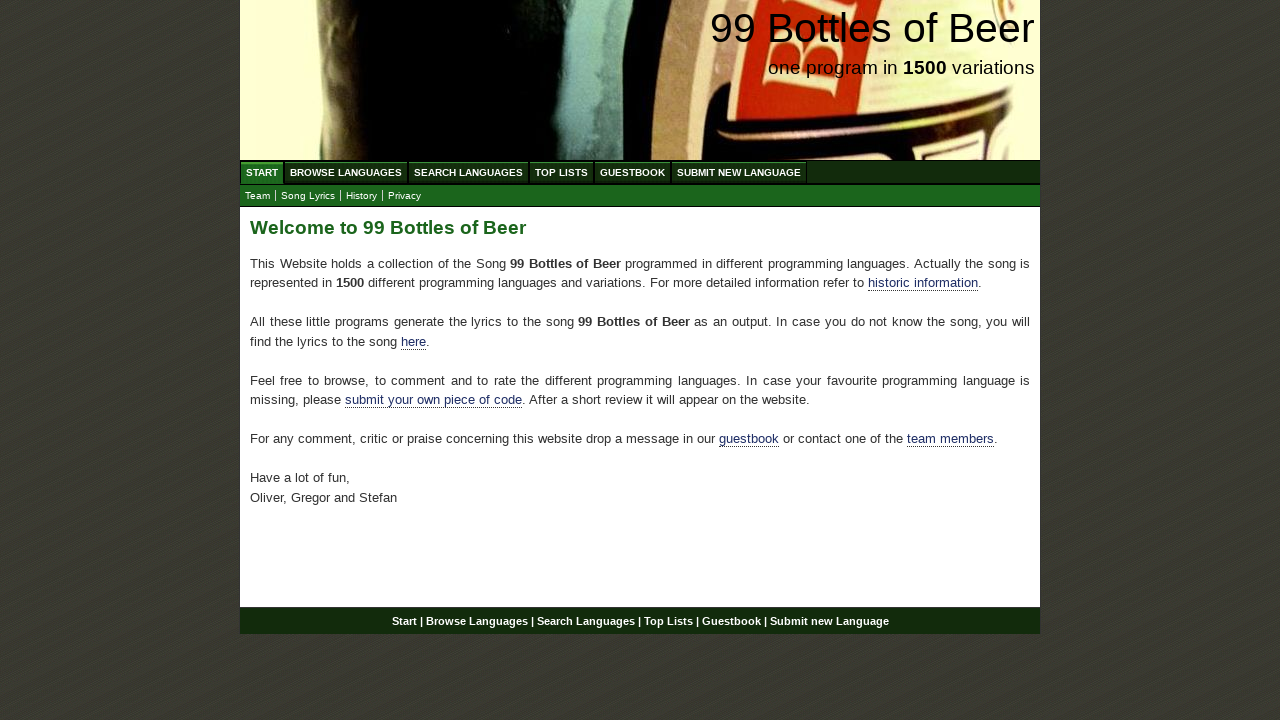

Clicked on Team submenu link at (258, 196) on xpath=//ul[@id='submenu']//a[@href='team.html']
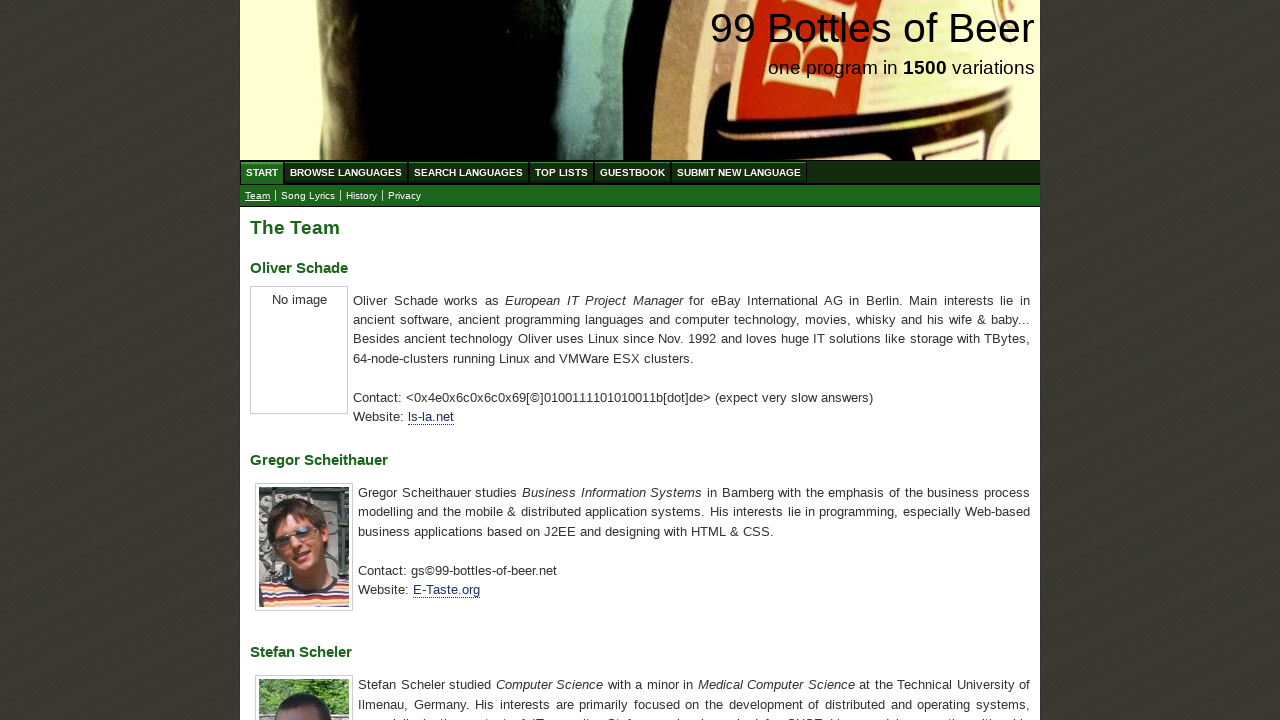

Team page loaded and creator name heading appeared
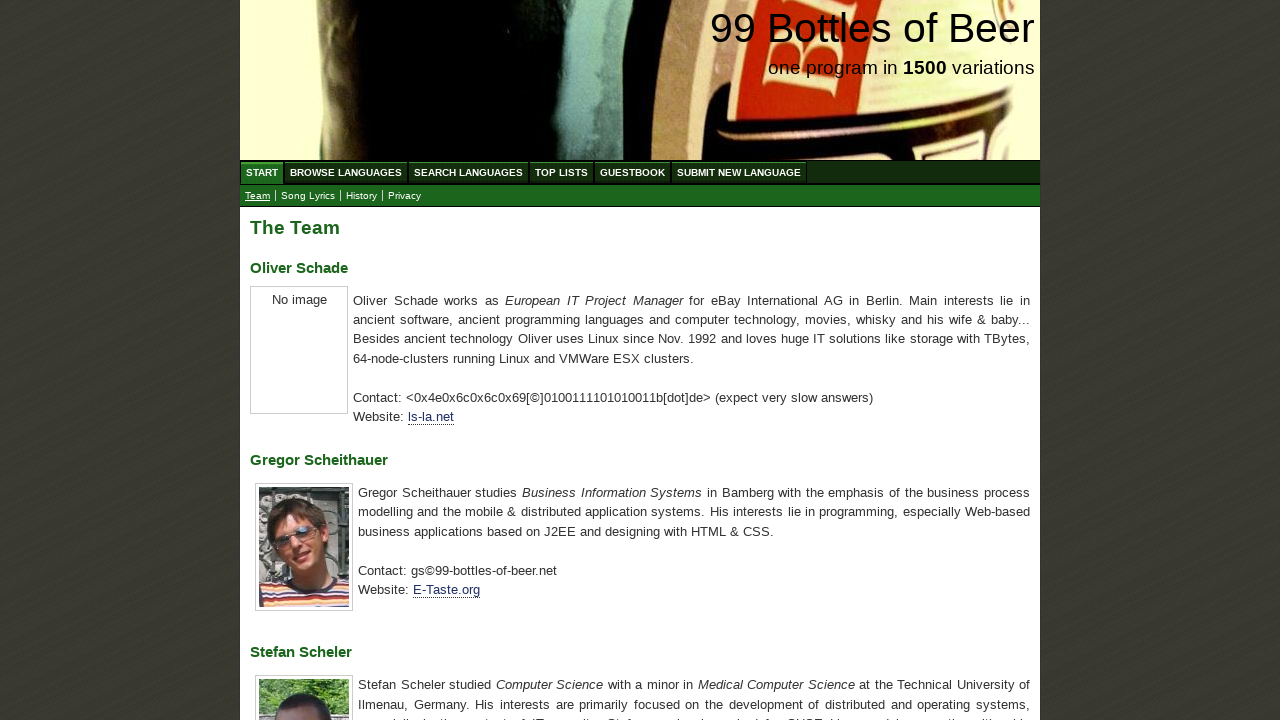

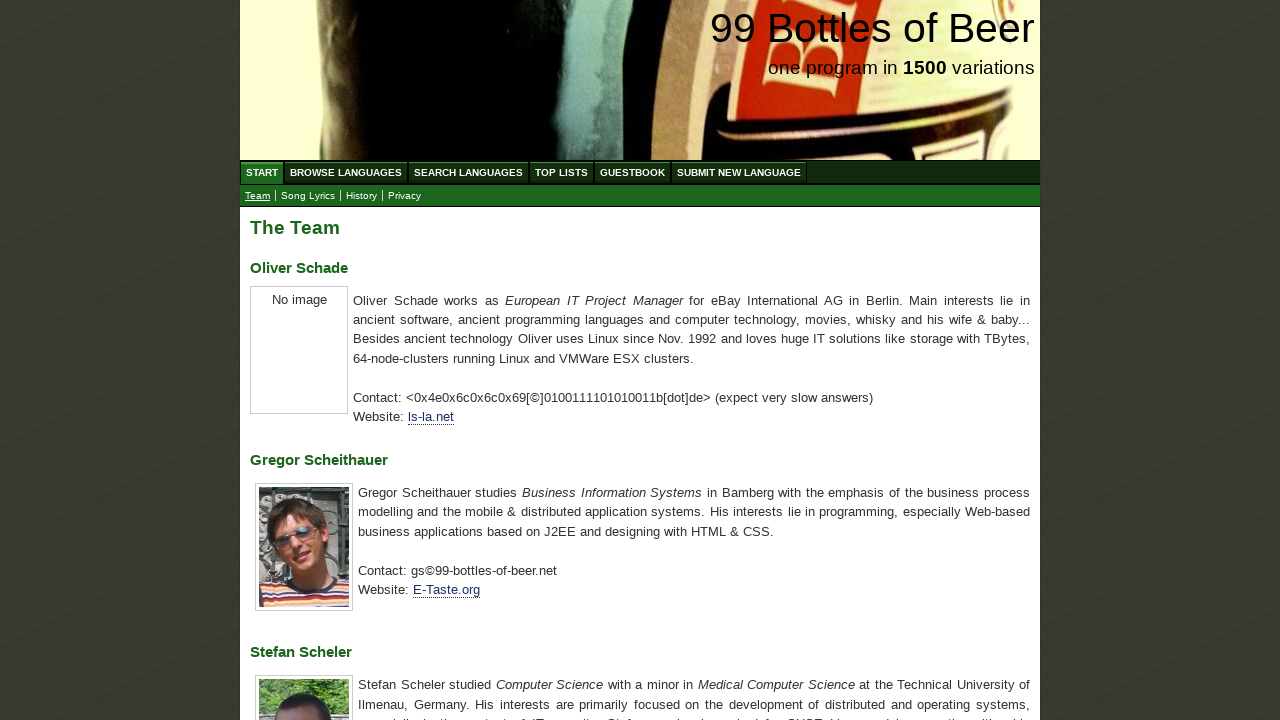